Tests the tlk.io chat room by entering a display name, joining the chat, and typing a message in the chat input field.

Starting URL: https://tlk.io/b6ee98

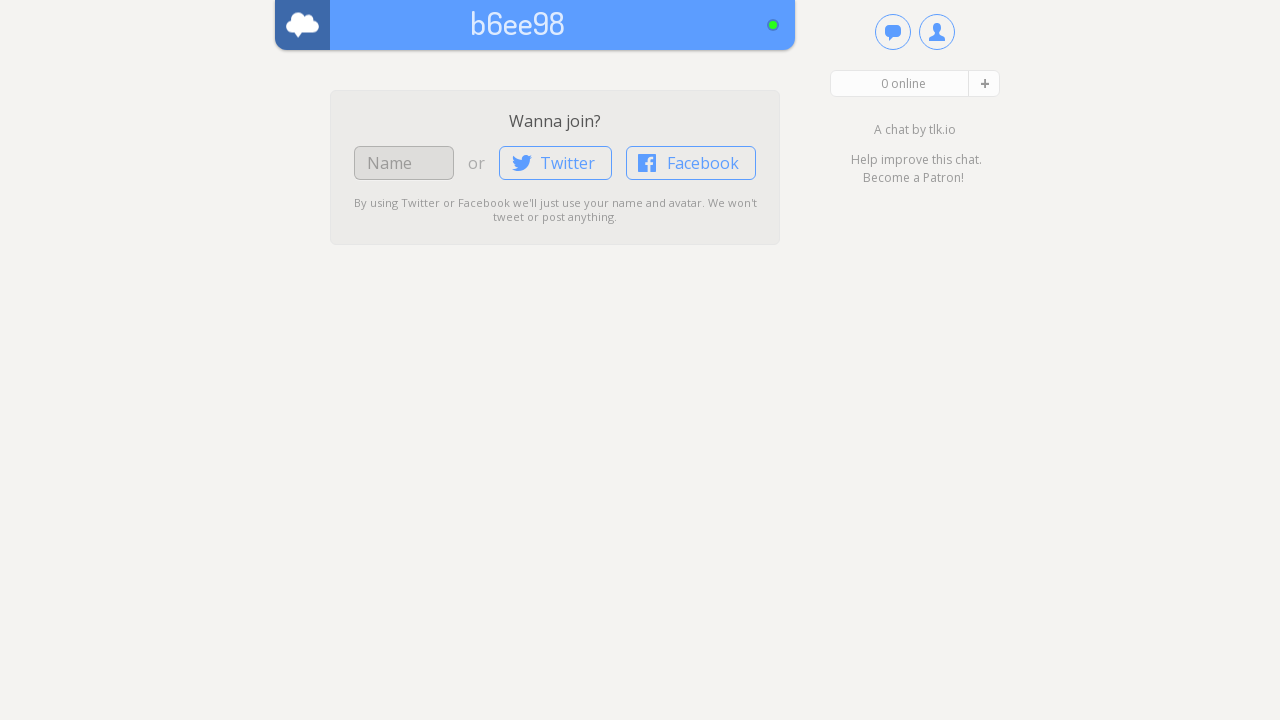

Clicked on the name input field at (404, 163) on internal:attr=[placeholder="Name"i]
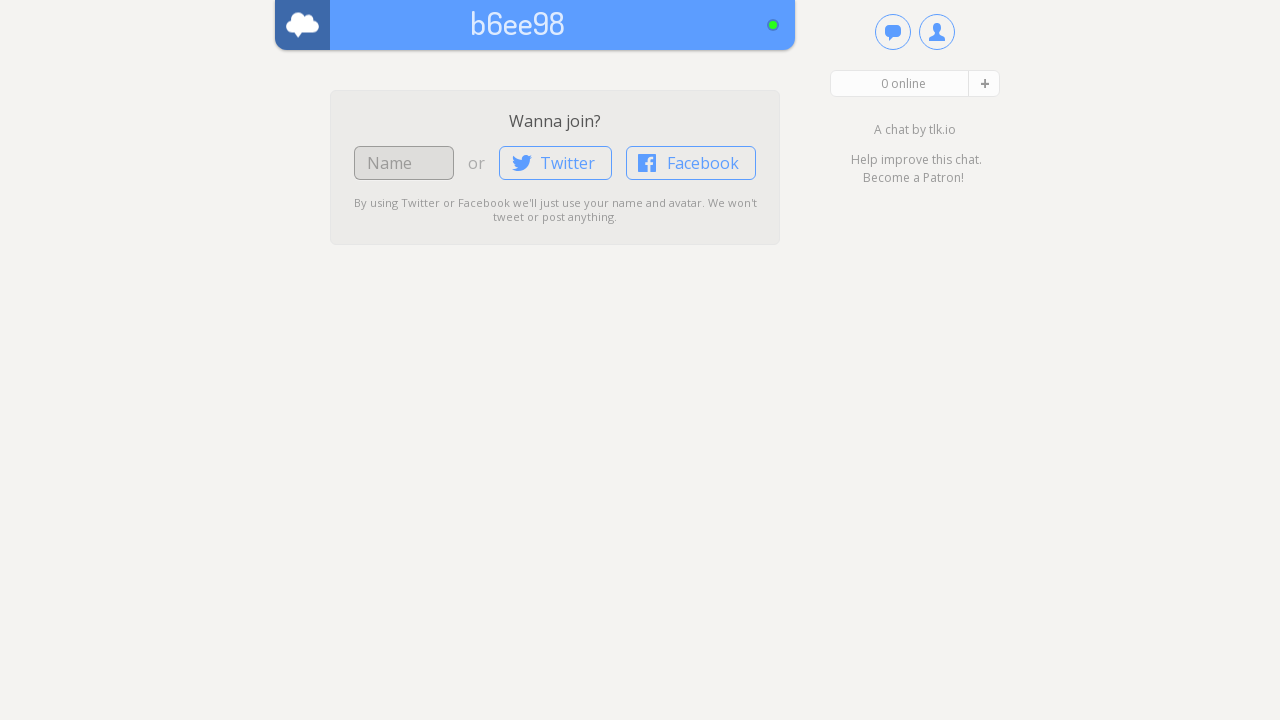

Entered display name 'testuser_marco' on internal:attr=[placeholder="Name"i]
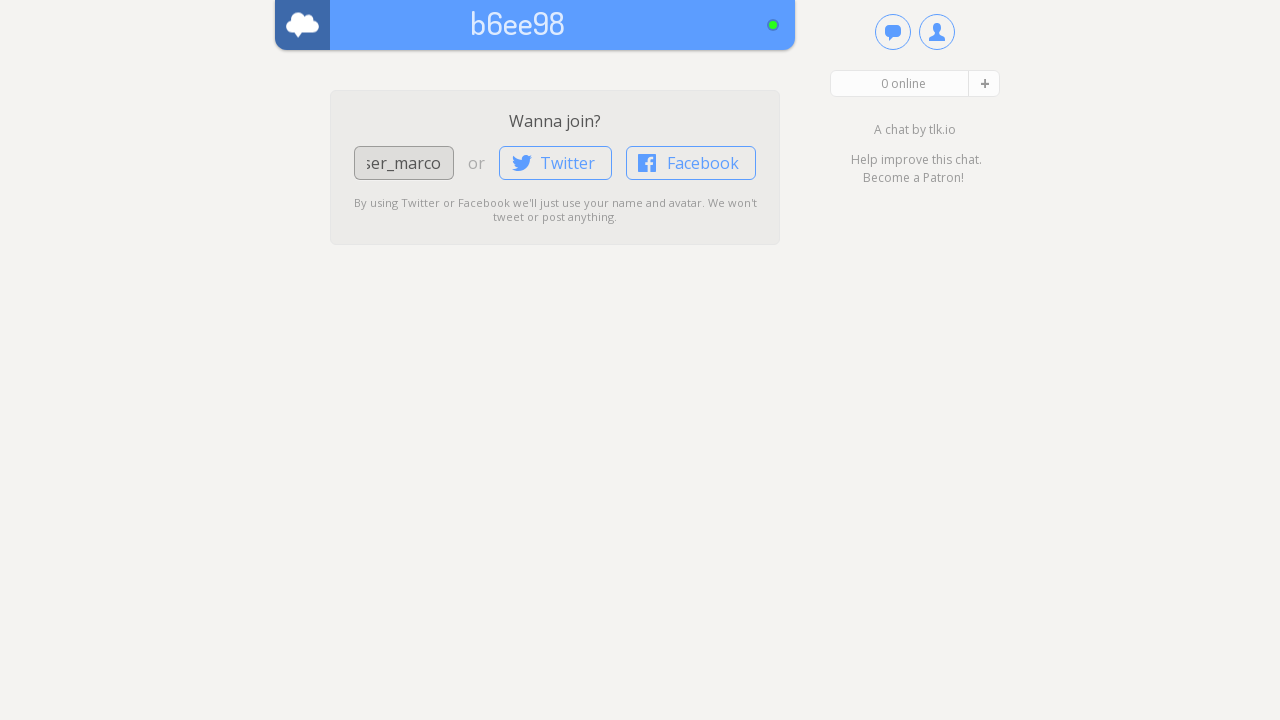

Pressed Enter to join the chat room on internal:attr=[placeholder="Name"i]
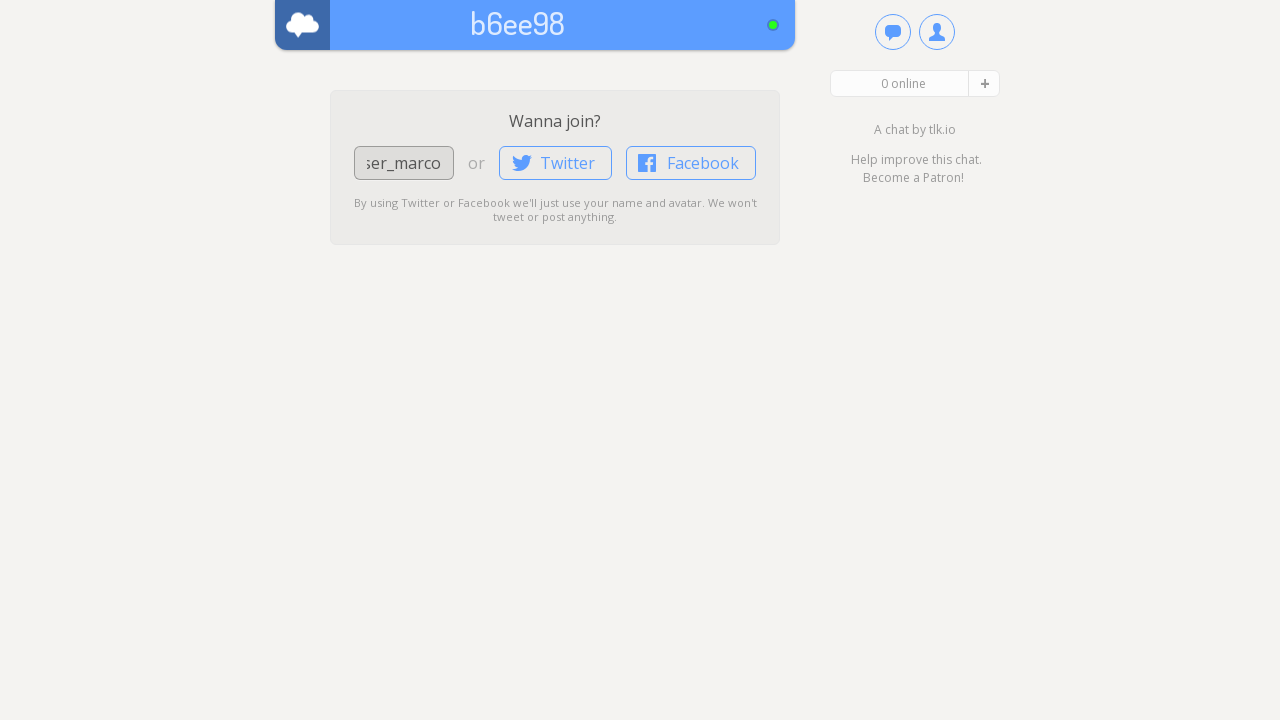

Clicked on the chat message input field at (555, 116) on internal:attr=[placeholder="testuser_marco..."i]
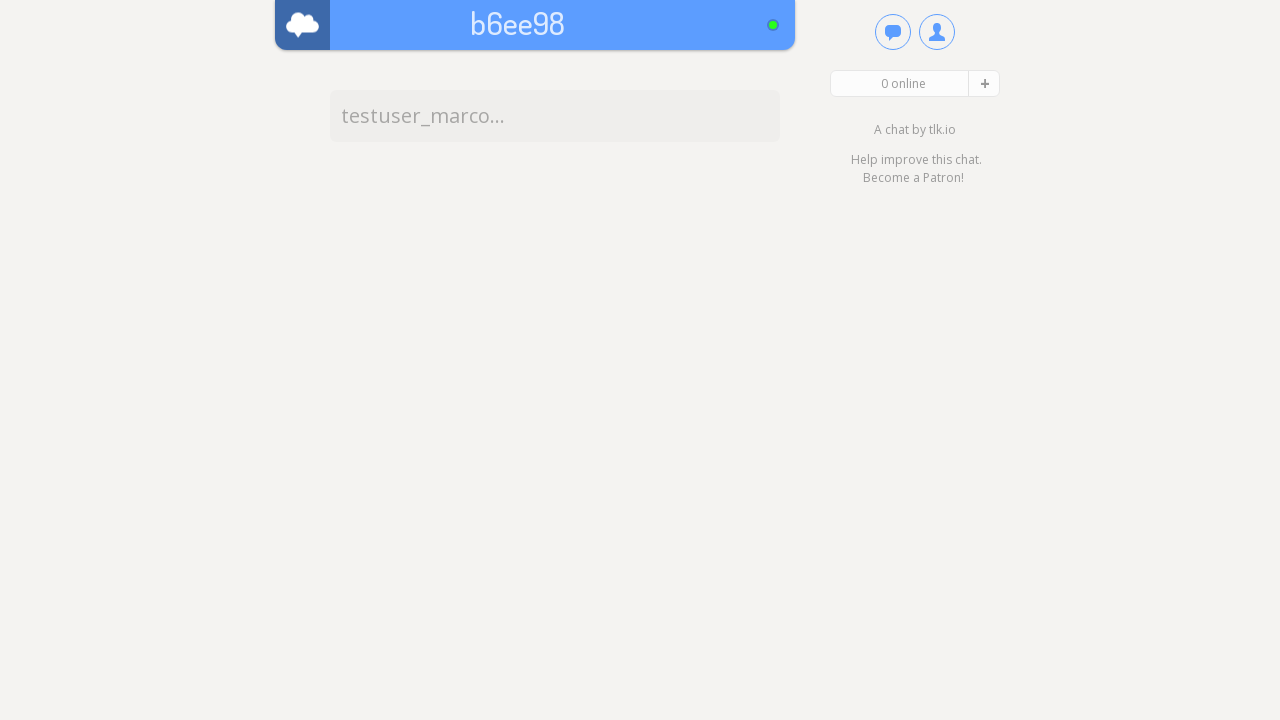

Typed test message in the chat input field on internal:attr=[placeholder="testuser_marco..."i]
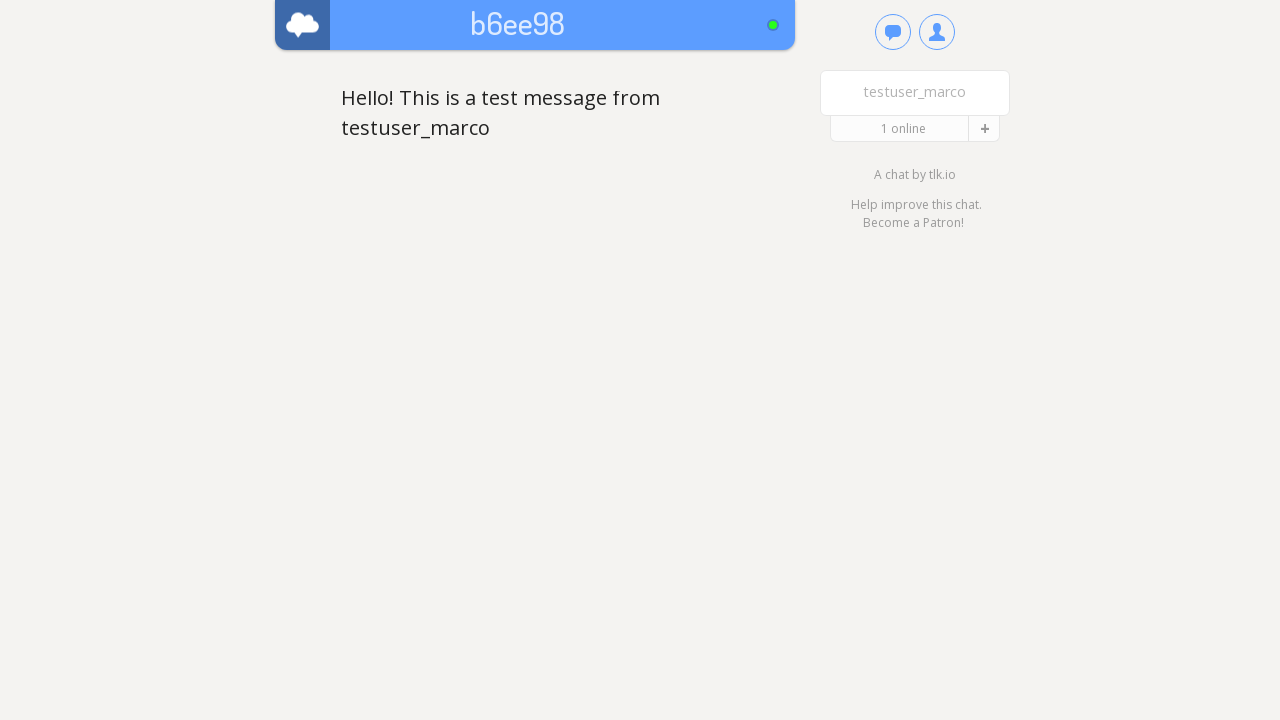

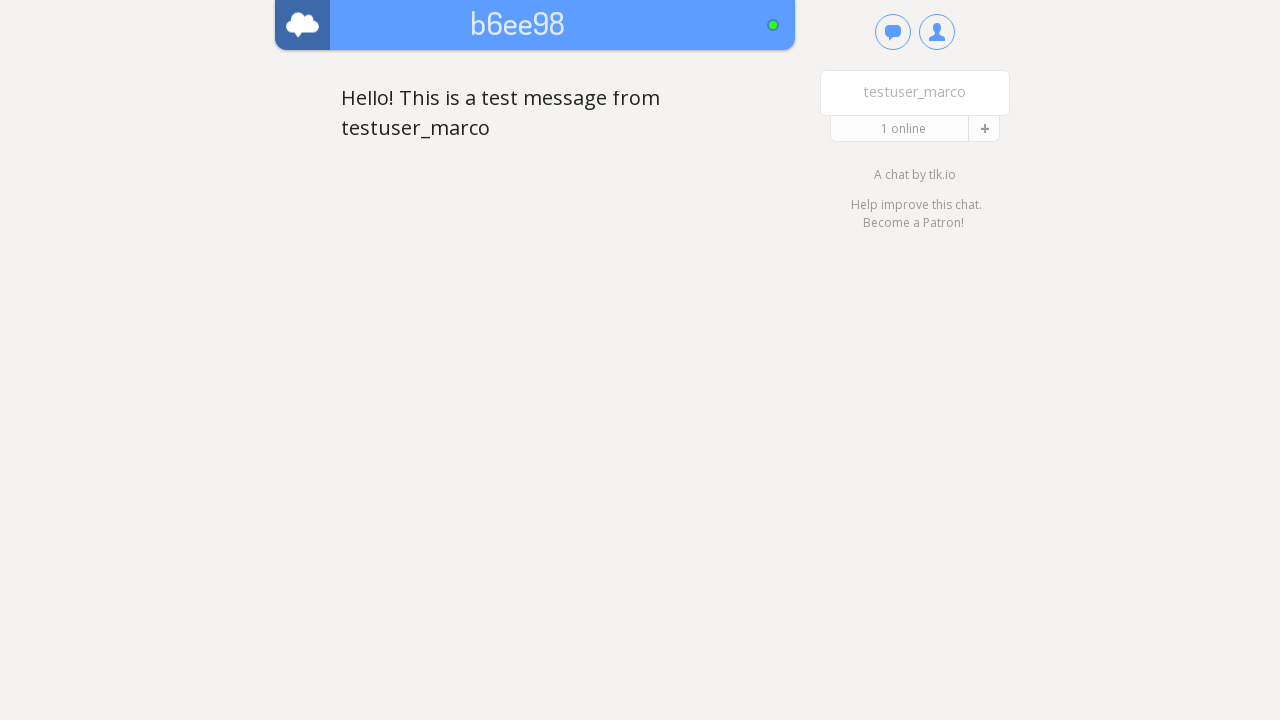